Tests the basic elements page navigation by clicking the basic elements link and verifying the user first name field is displayed

Starting URL: http://automationbykrishna.com/

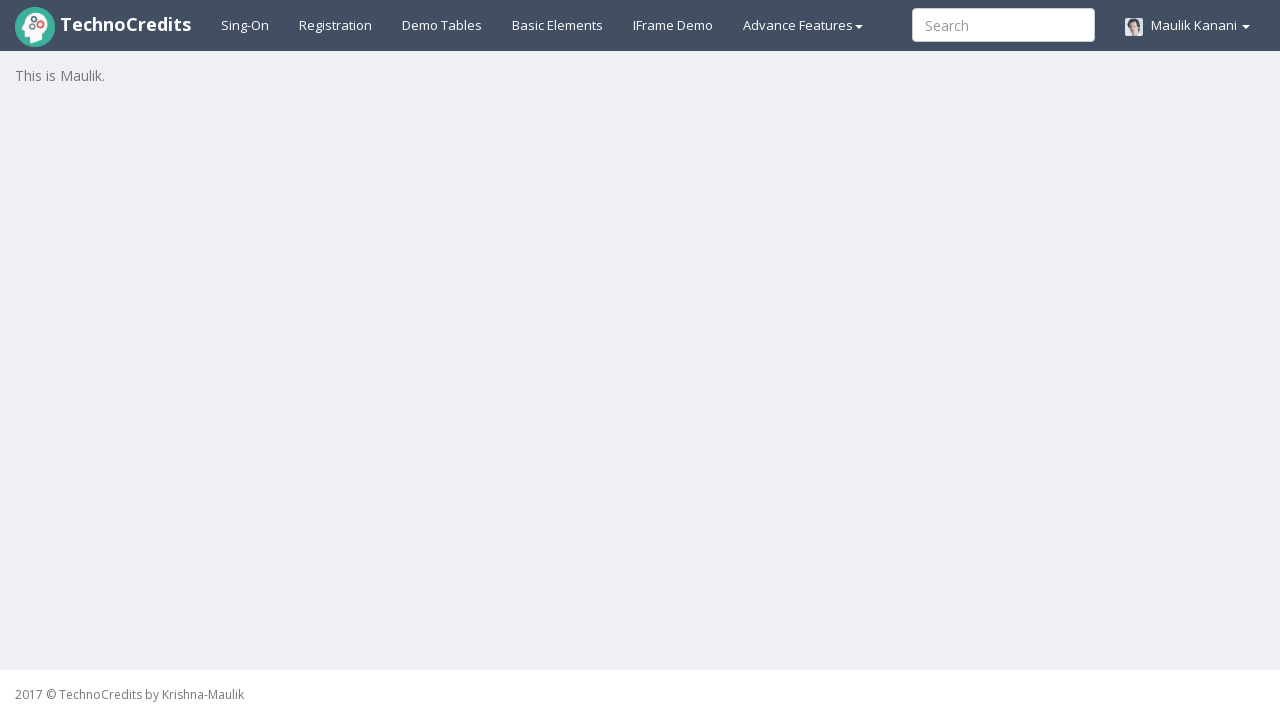

Clicked on basic elements link at (558, 25) on #basicelements
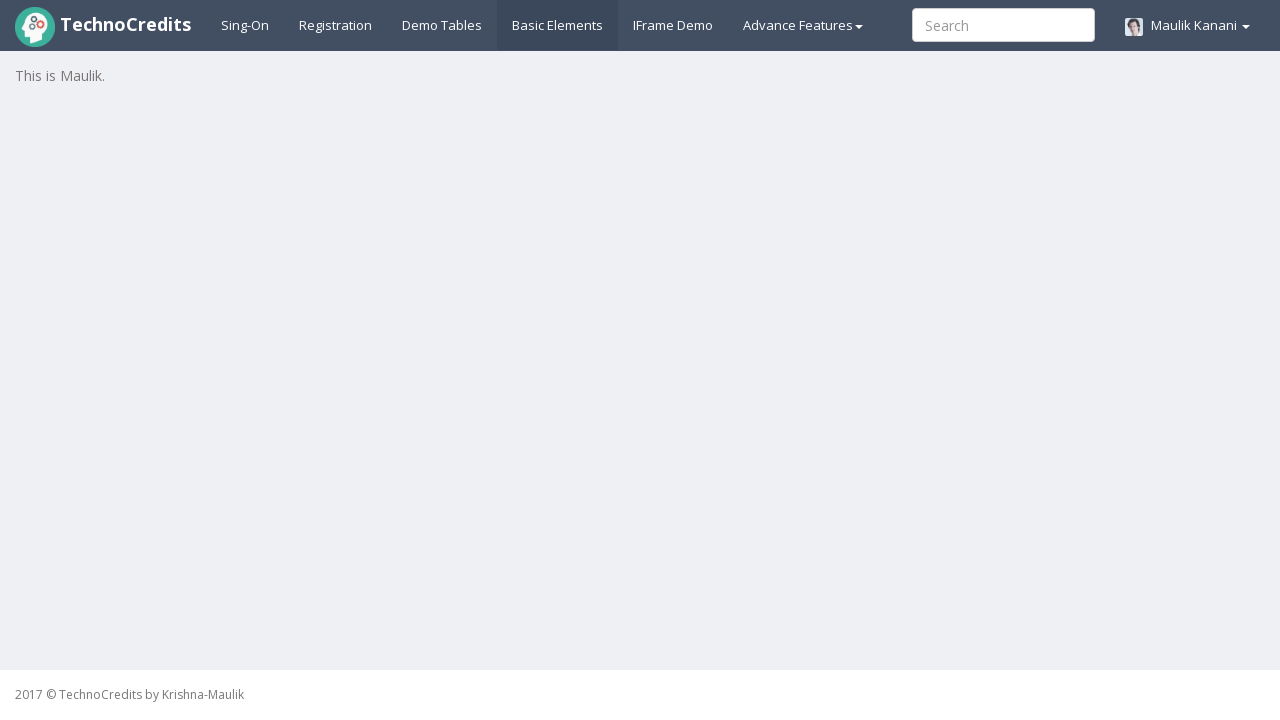

Verified user first name field is displayed on basic elements page
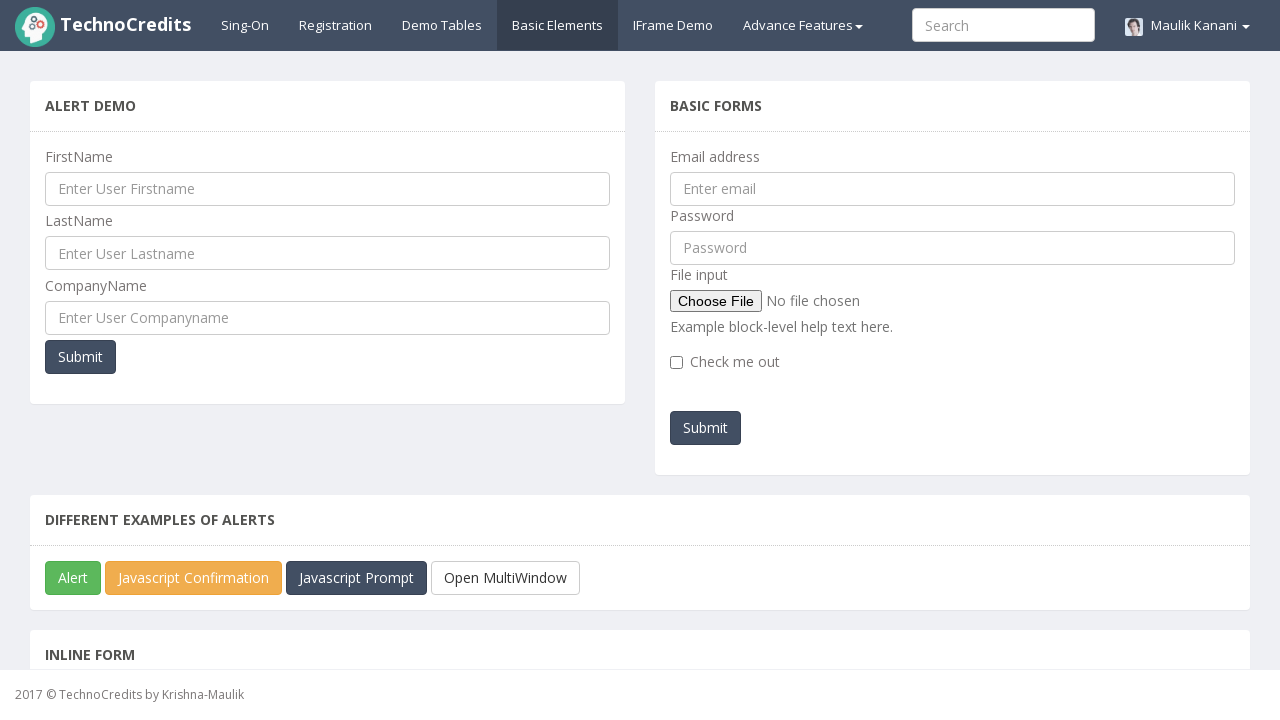

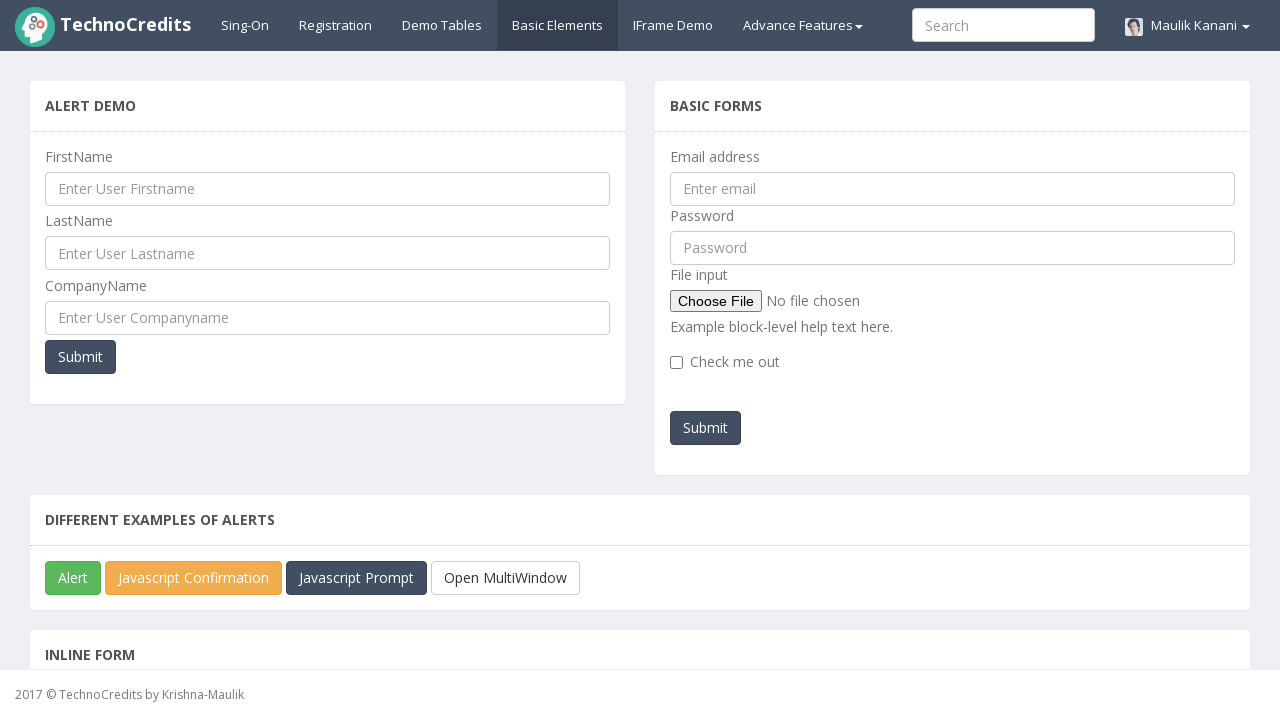